Tests keyboard actions by entering text in one textarea, using Ctrl+A to select all, Ctrl+C to copy, Tab to move to the next field, Ctrl+V to paste, and then clicking the compare button to compare the two identical texts.

Starting URL: https://text-compare.com/

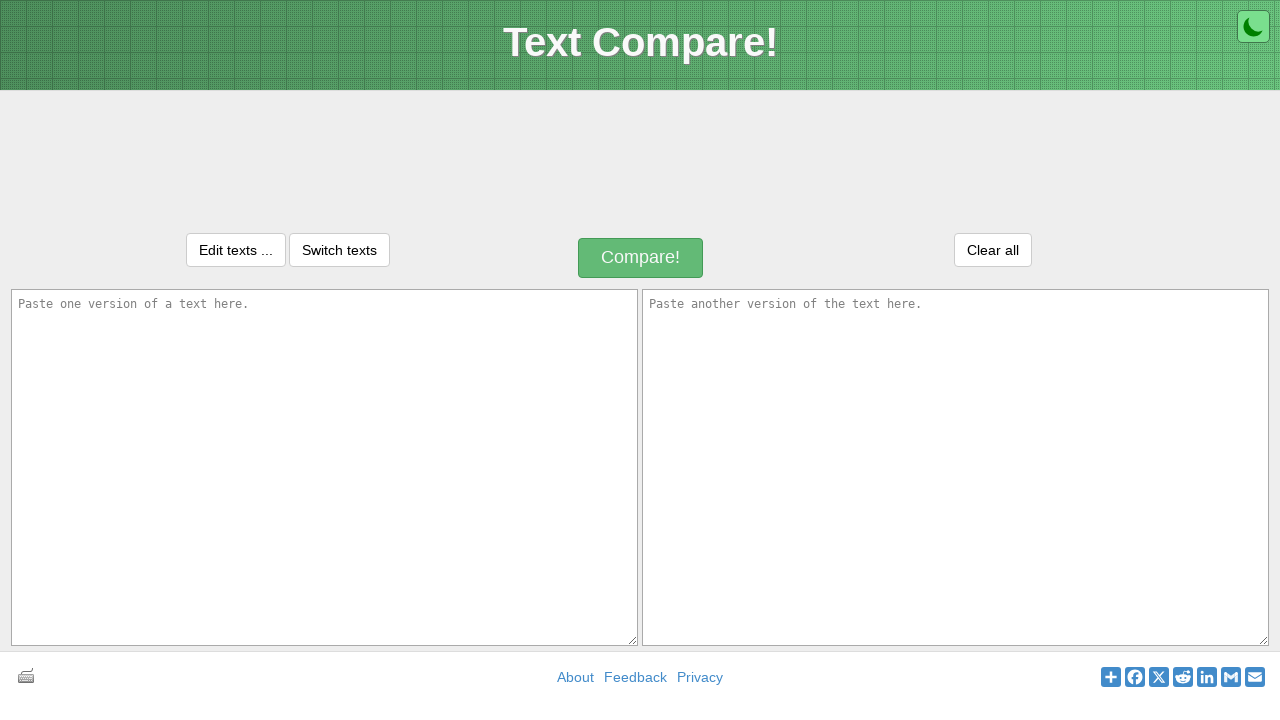

Entered 'Welcome to Selenium' in the first textarea on textarea#inputText1
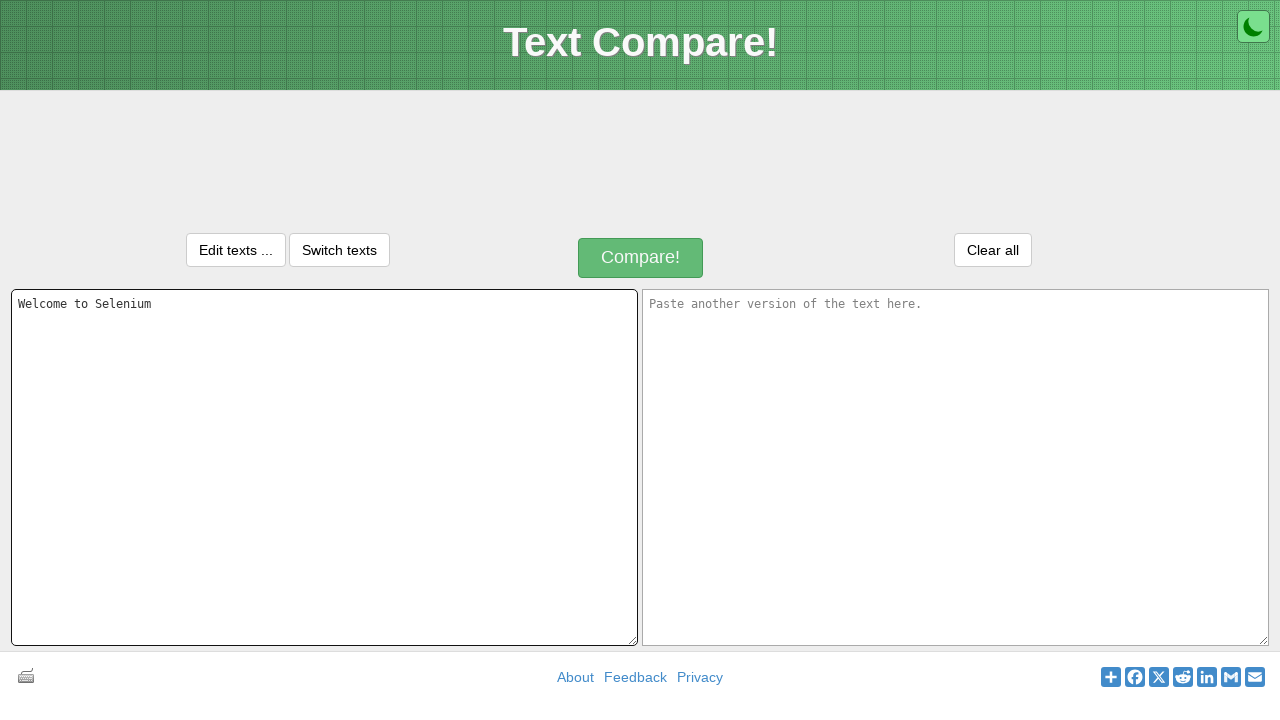

Clicked on the first textarea to focus it at (324, 467) on textarea#inputText1
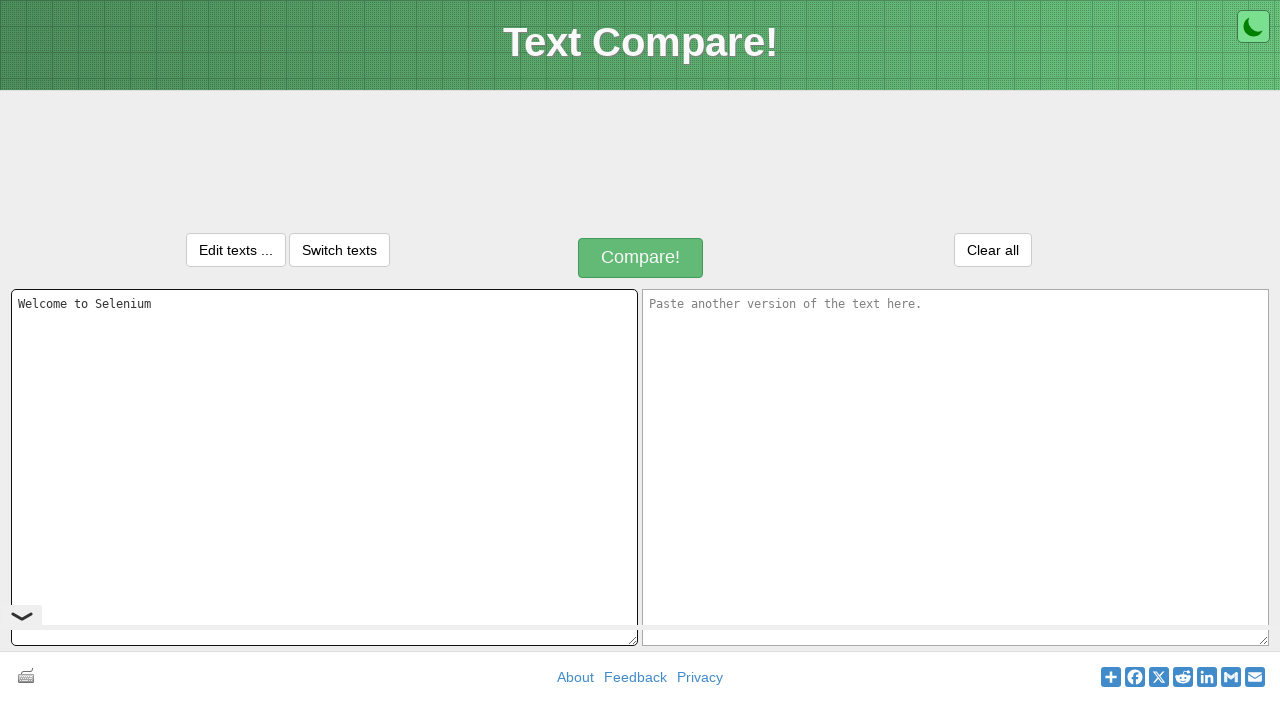

Pressed Ctrl+A to select all text in the textarea
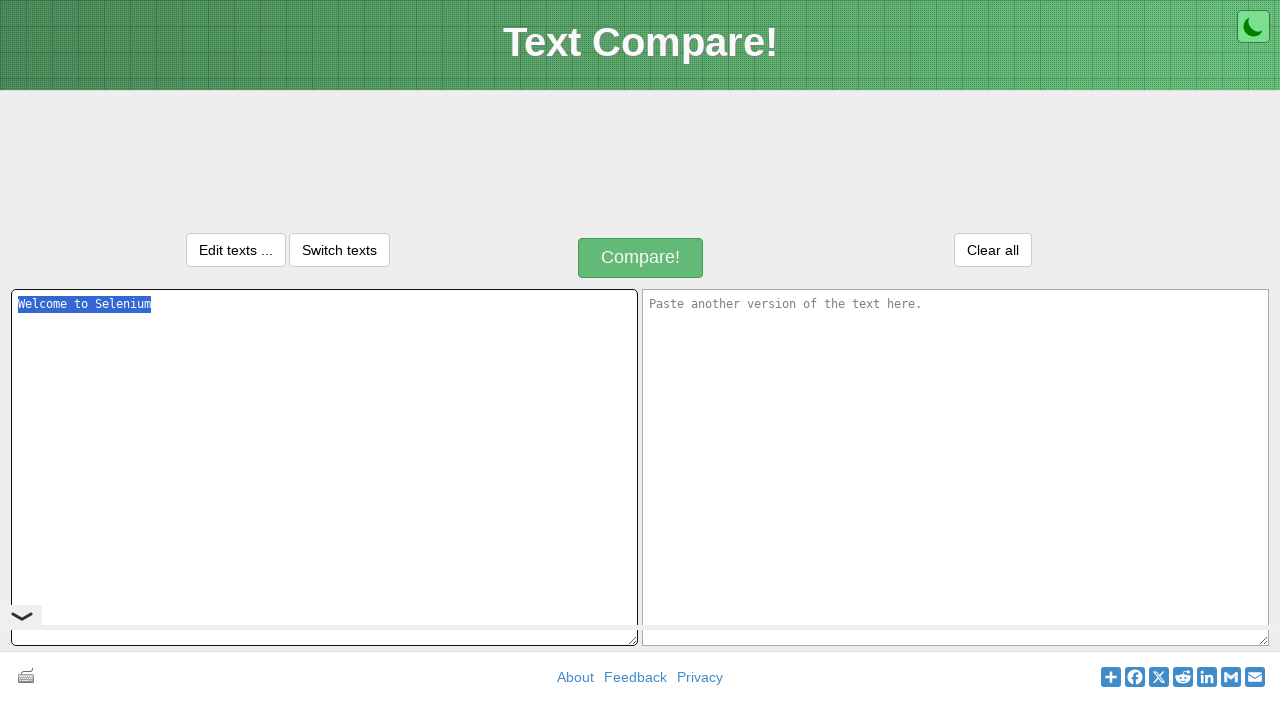

Pressed Ctrl+C to copy the selected text
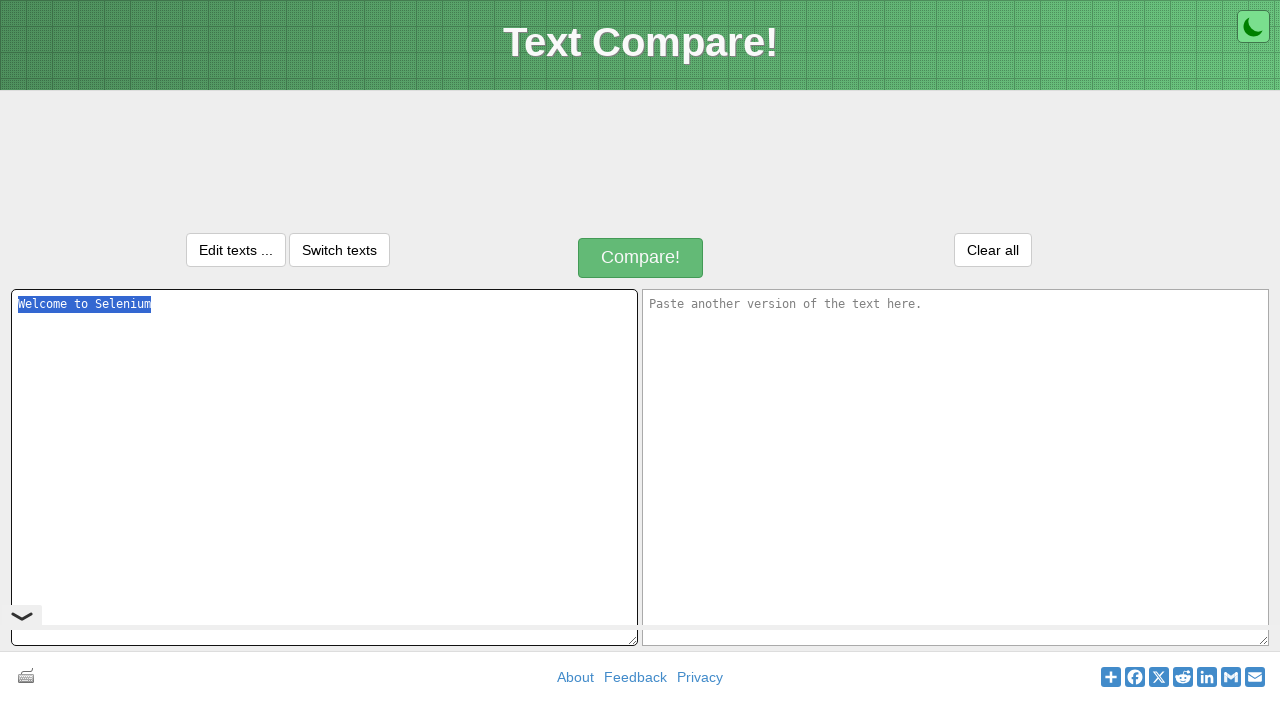

Pressed Tab to move focus to the second textarea
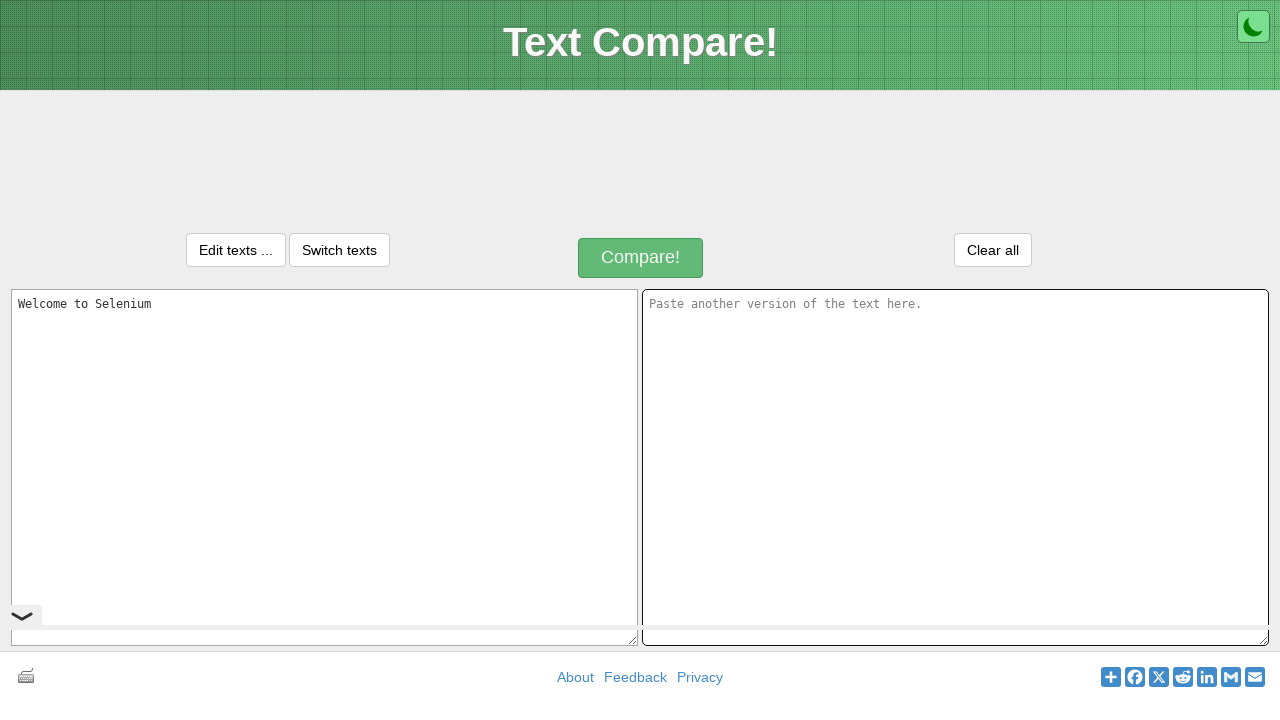

Pressed Ctrl+V to paste the copied text into the second textarea
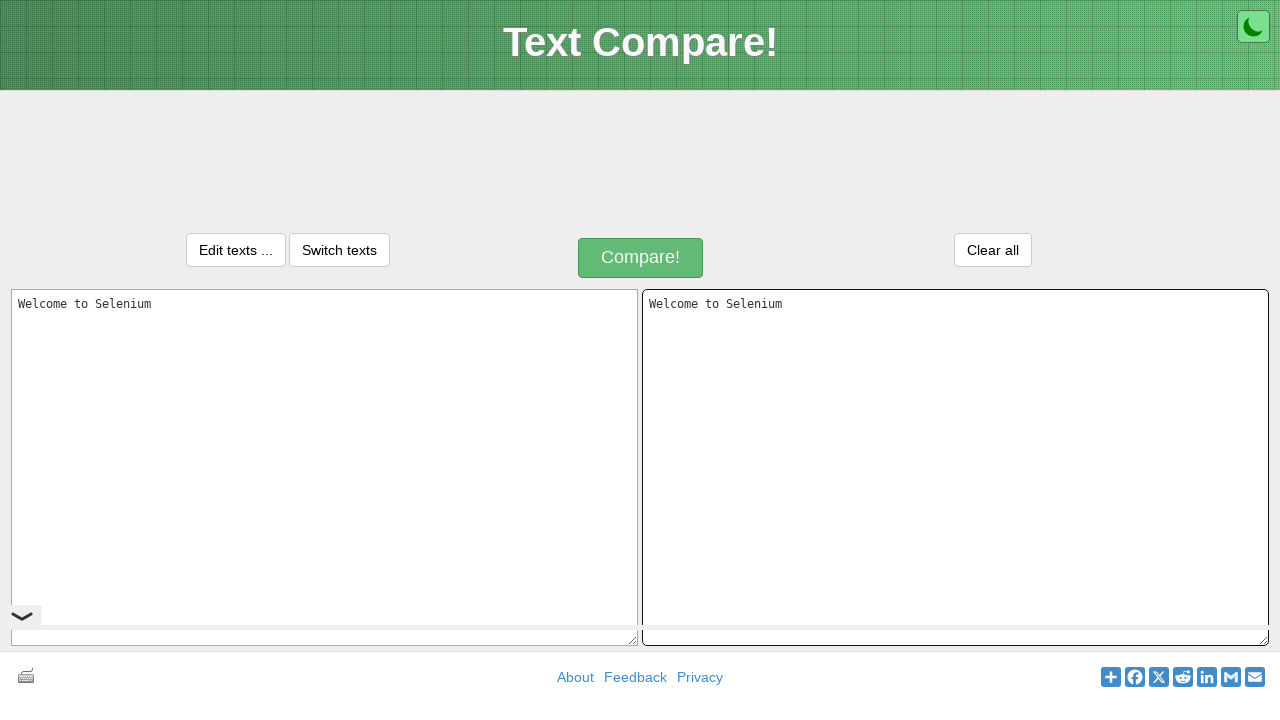

Clicked the compare button to compare the two identical texts at (641, 258) on button#compareButton
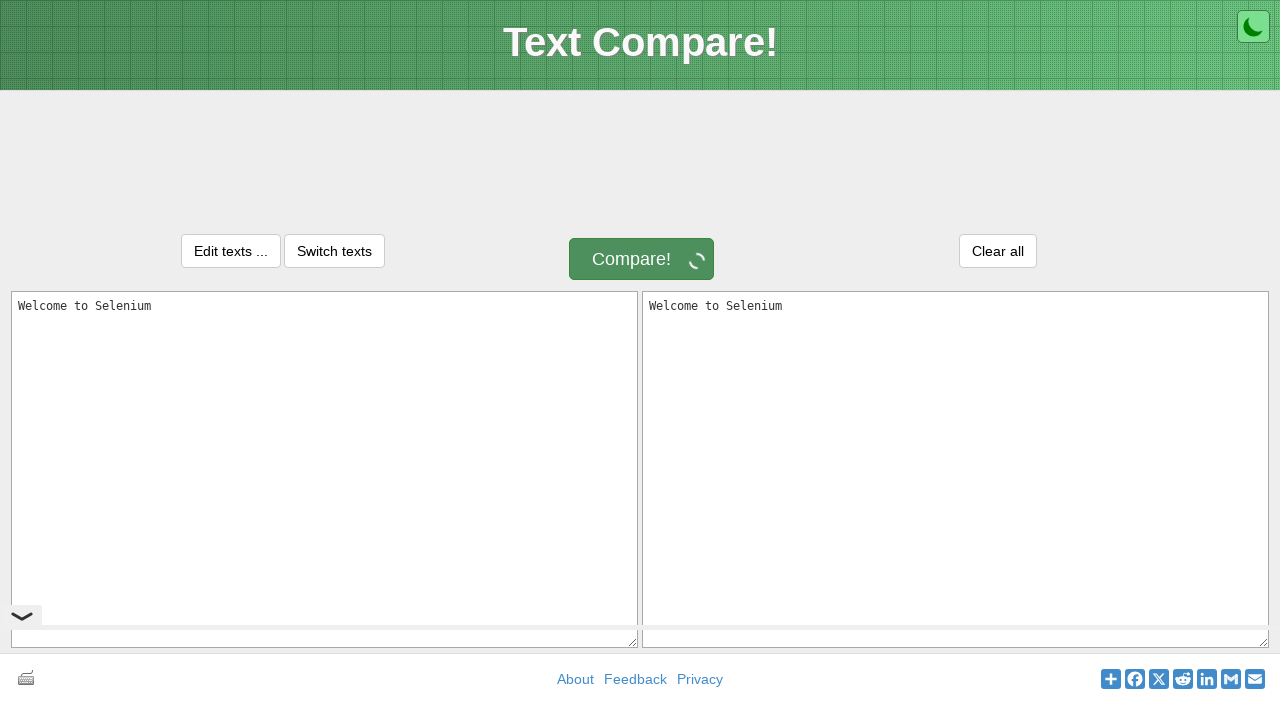

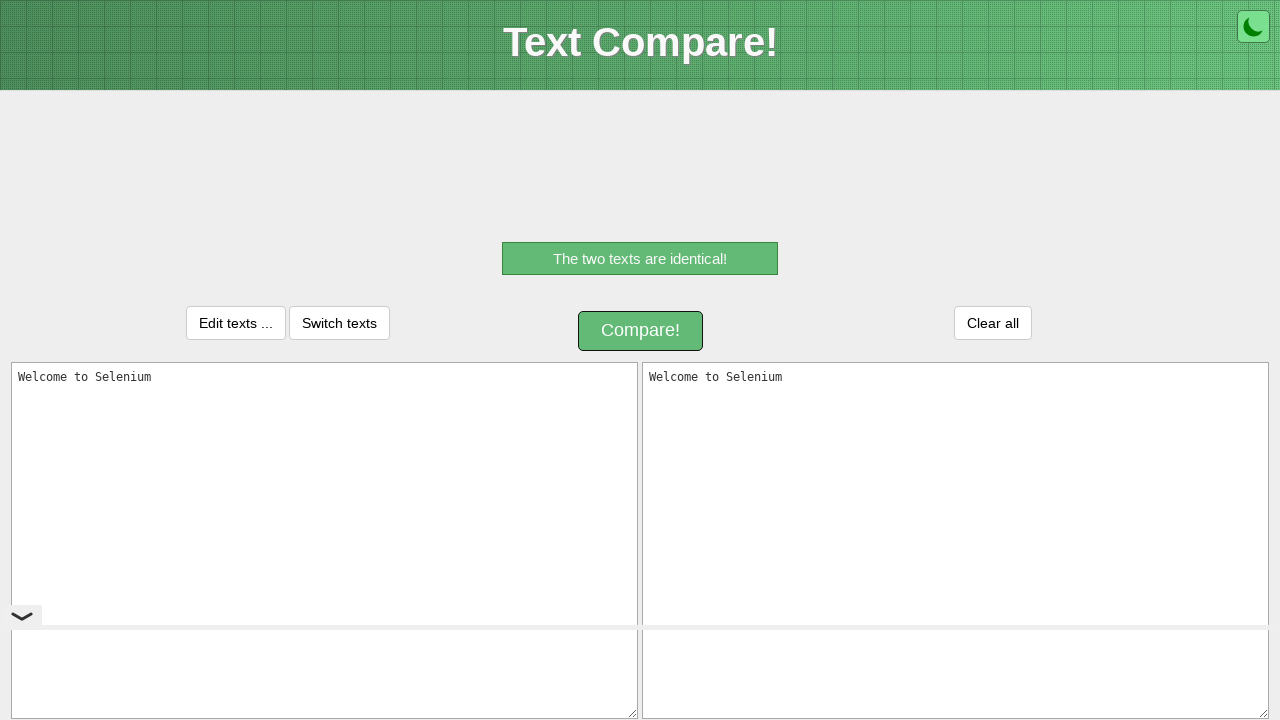